Tests the dropdown visibility functionality - dropdown buttons start hidden and appear on hover/click interaction

Starting URL: http://mhunterak.github.io/resume.html

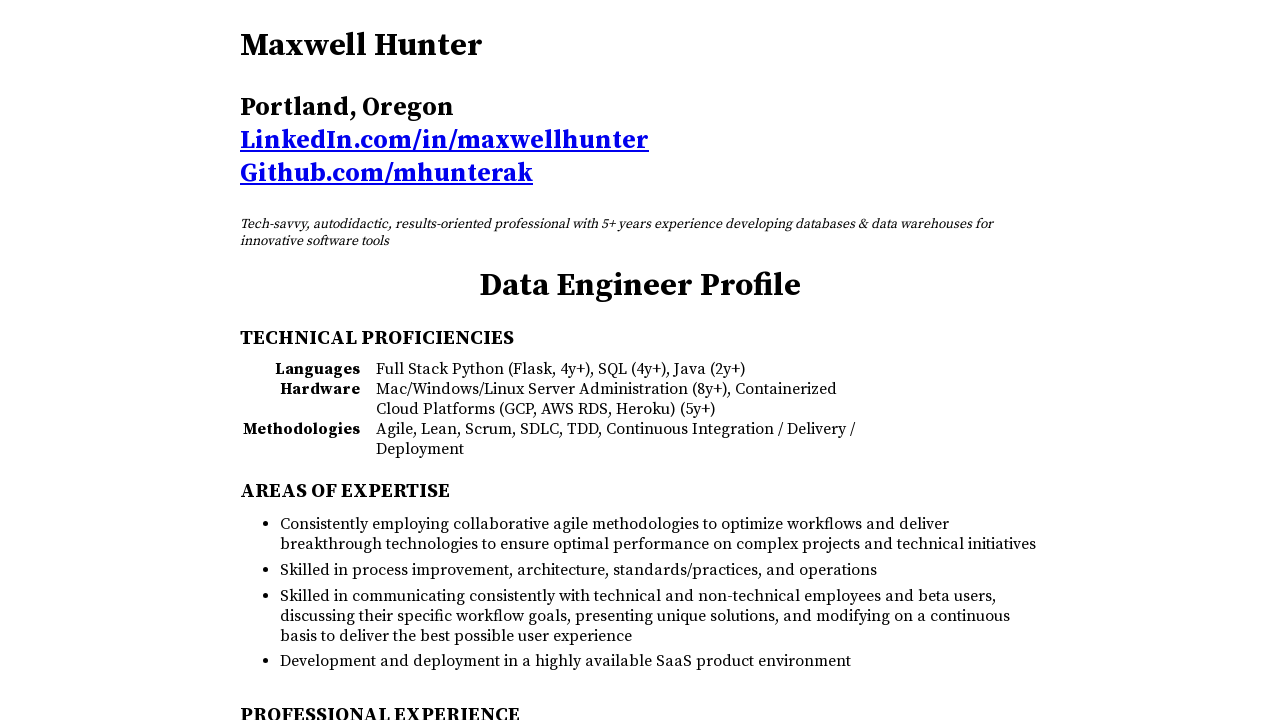

Verified that dropdown element is initially hidden
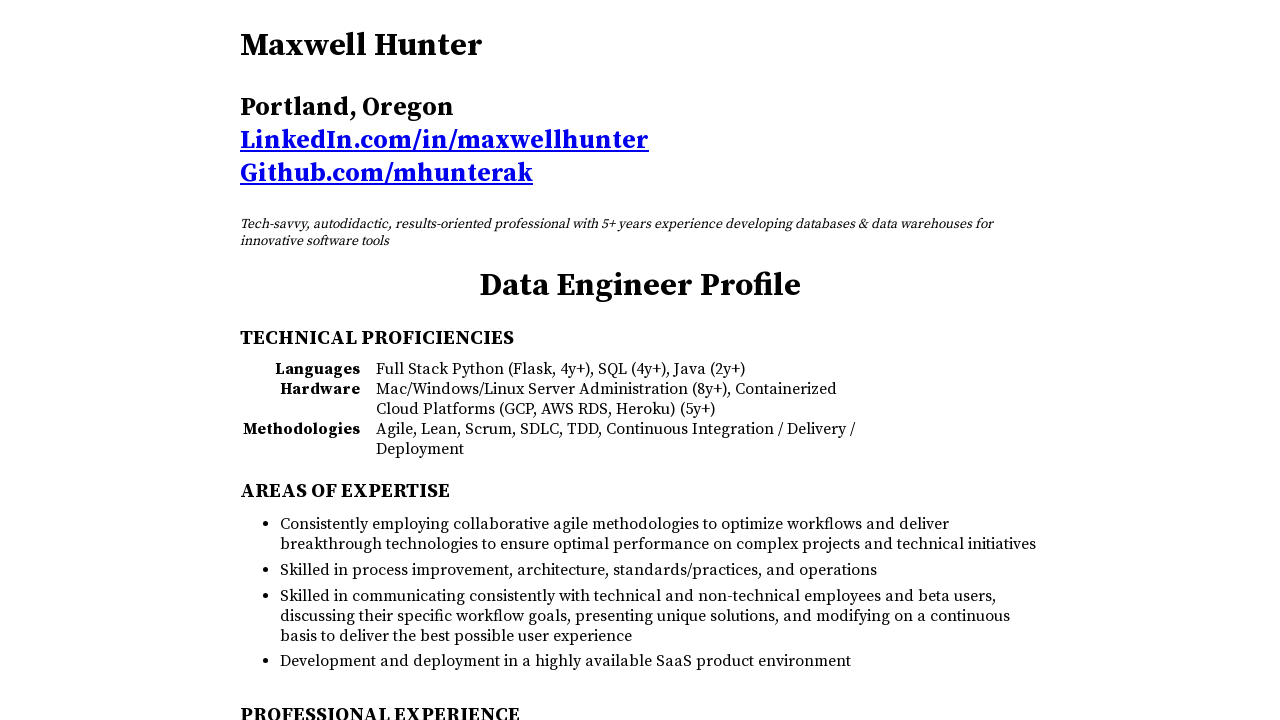

Verified that CE button is initially hidden
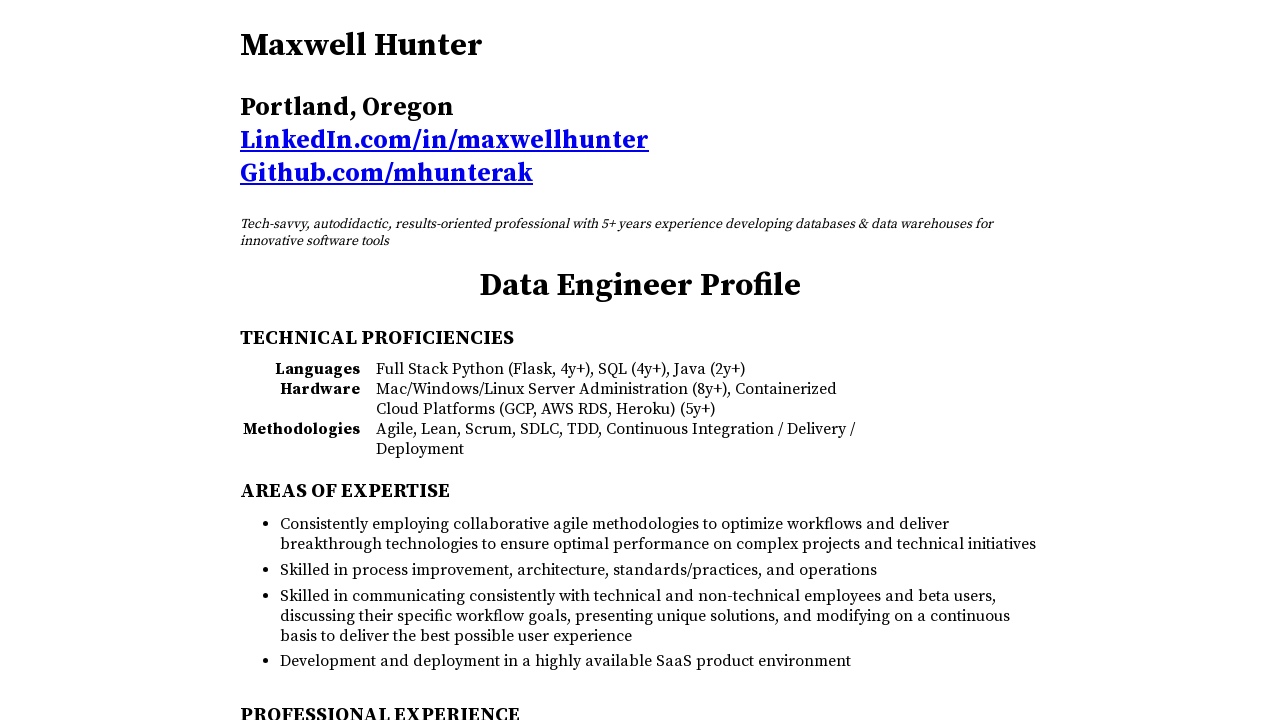

Hovered over job description area at (640, 233) on #jobDesc
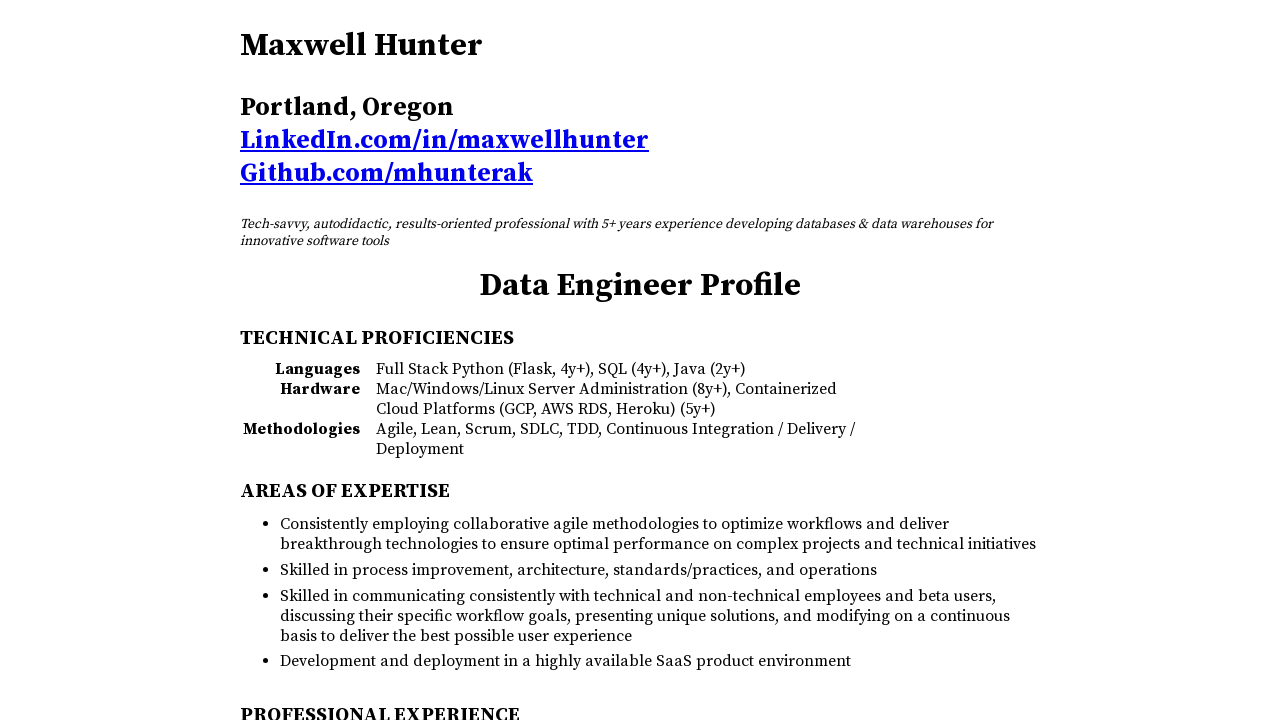

Clicked on job title at (640, 286) on #jobTitle
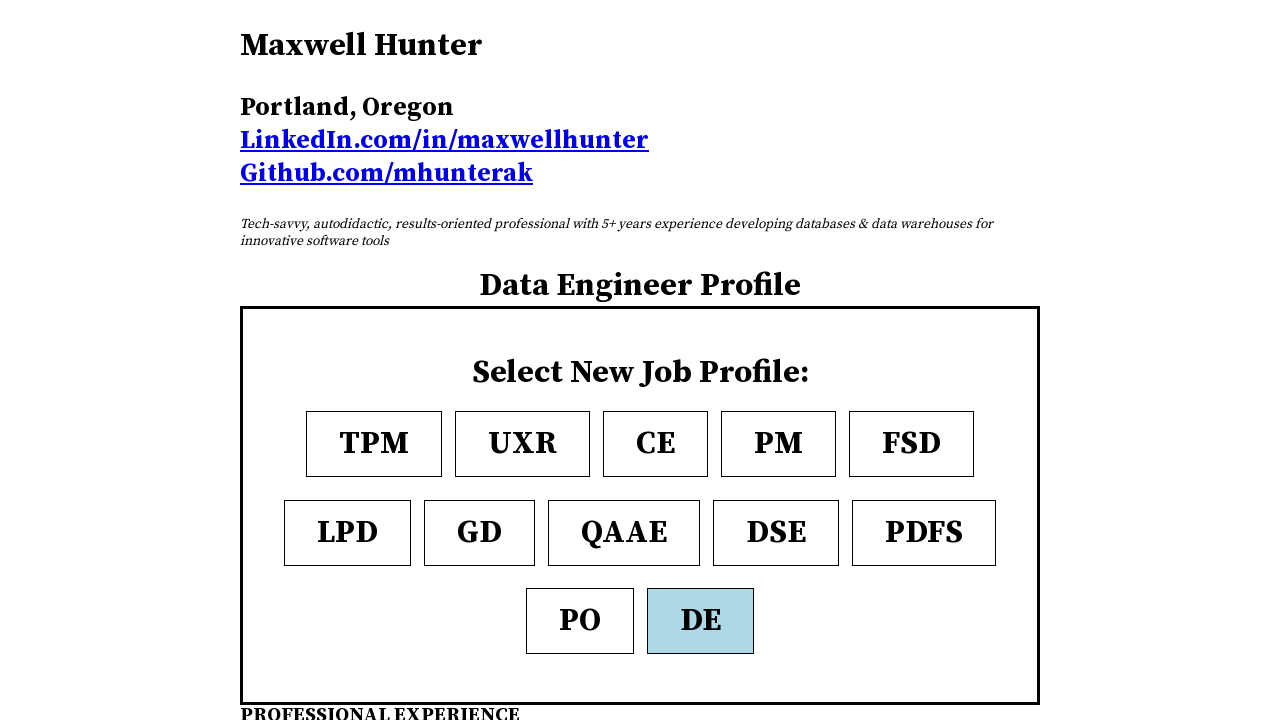

Hovered over CE button at (656, 444) on #CE
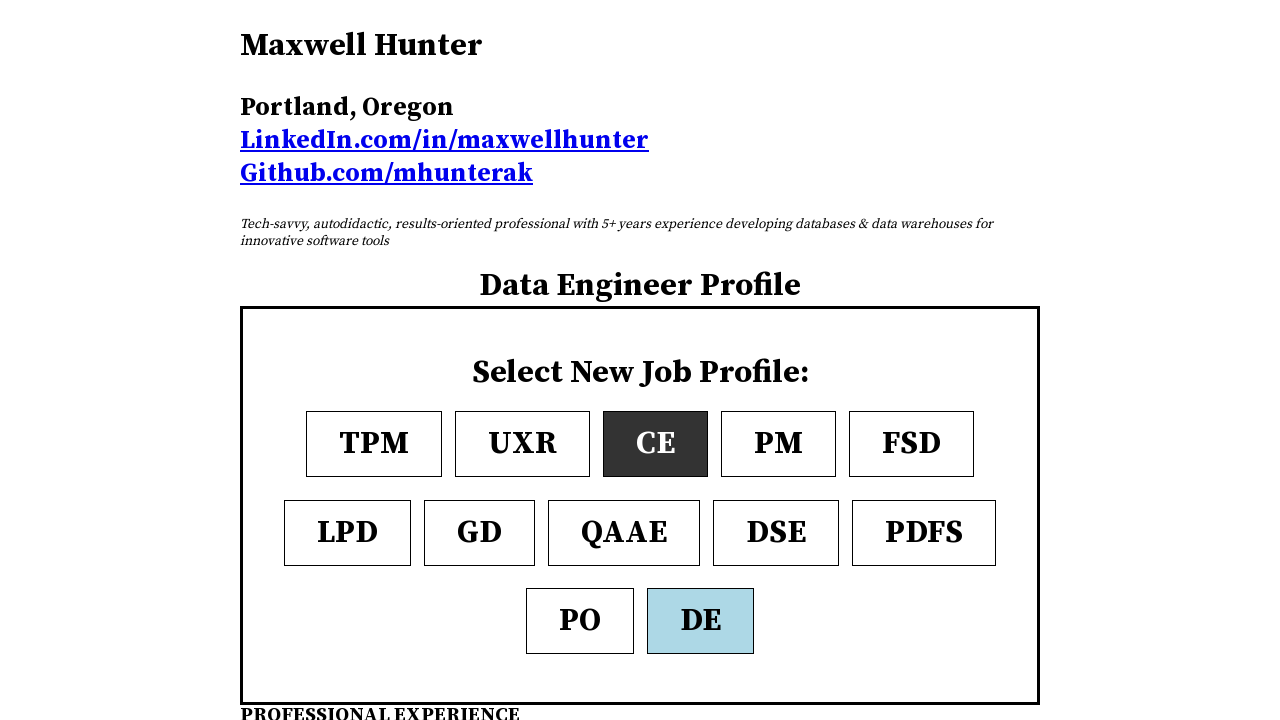

Verified that dropdown element is now visible after interaction
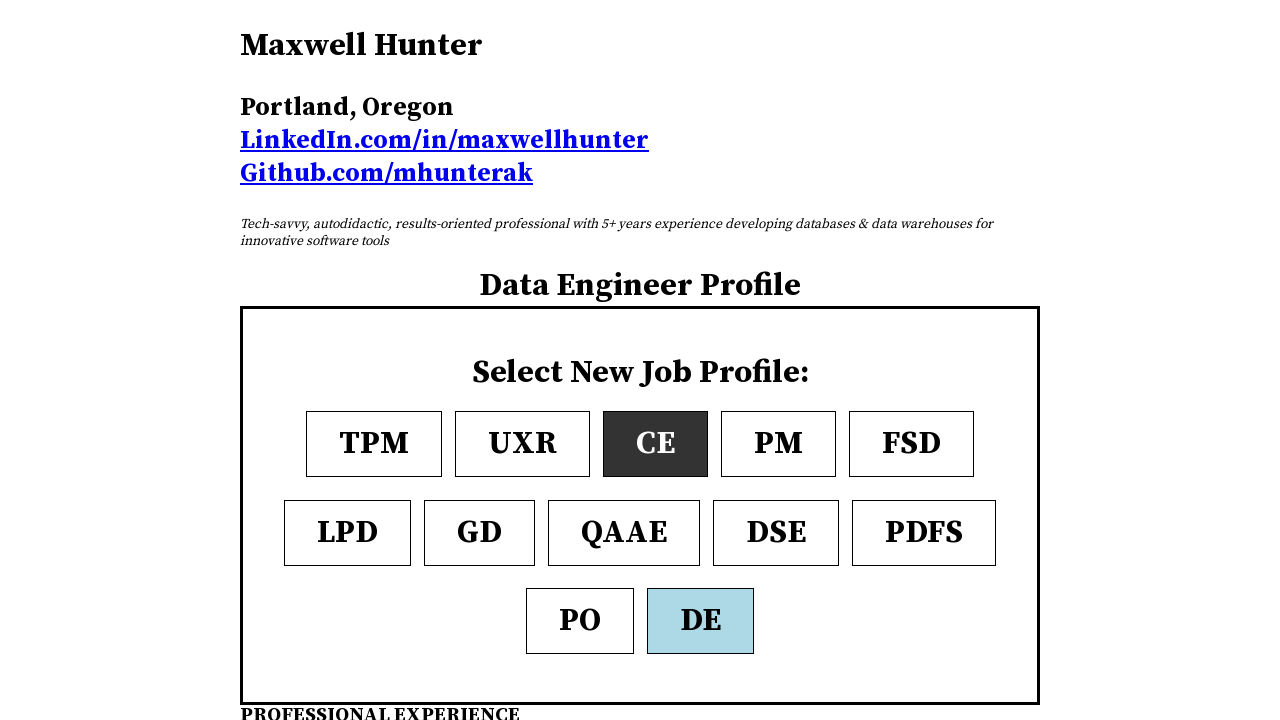

Verified that CE button is now visible after interaction
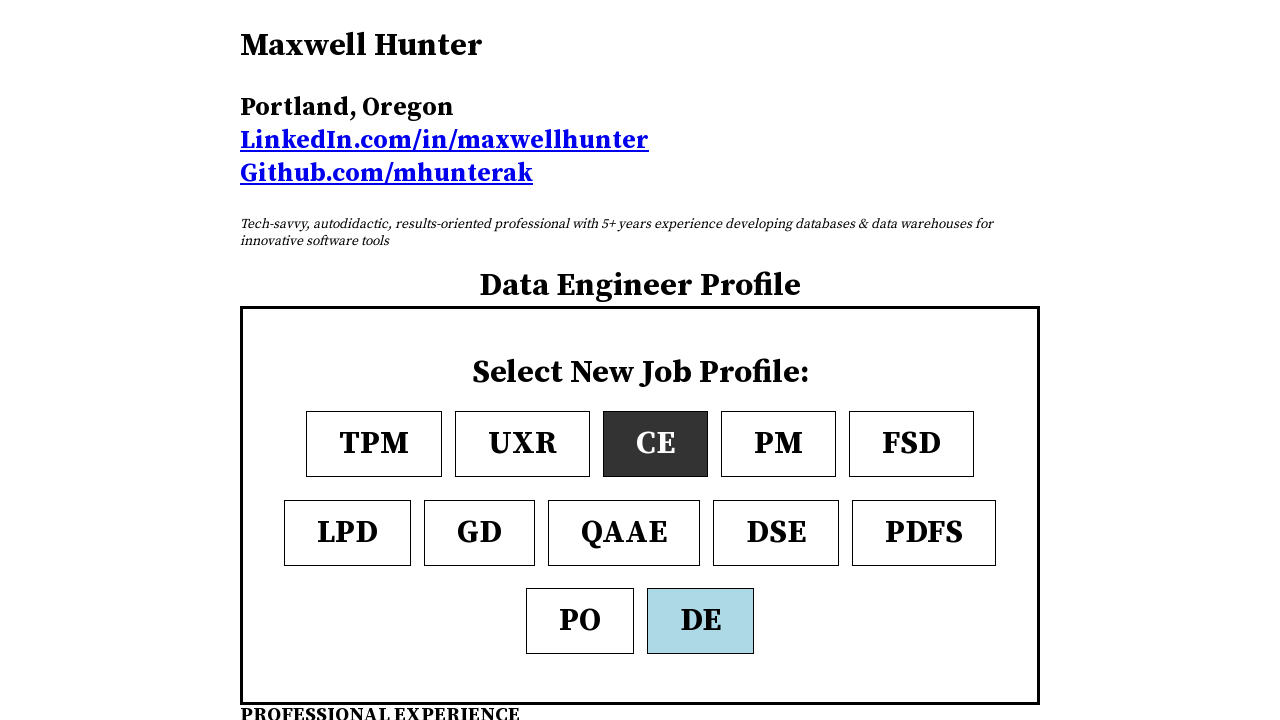

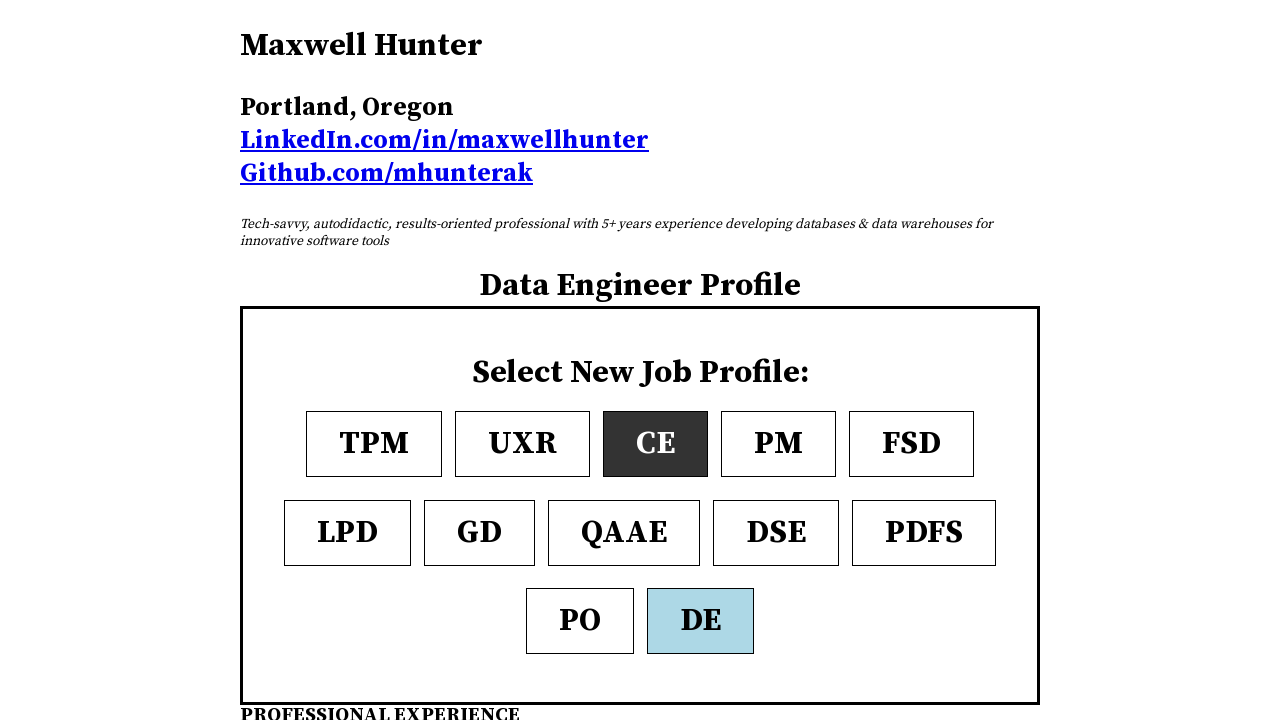